Tests searching for 'Apple' category via mega menu and verifies the correct category page loads.

Starting URL: https://ecommerce-playground.lambdatest.io/

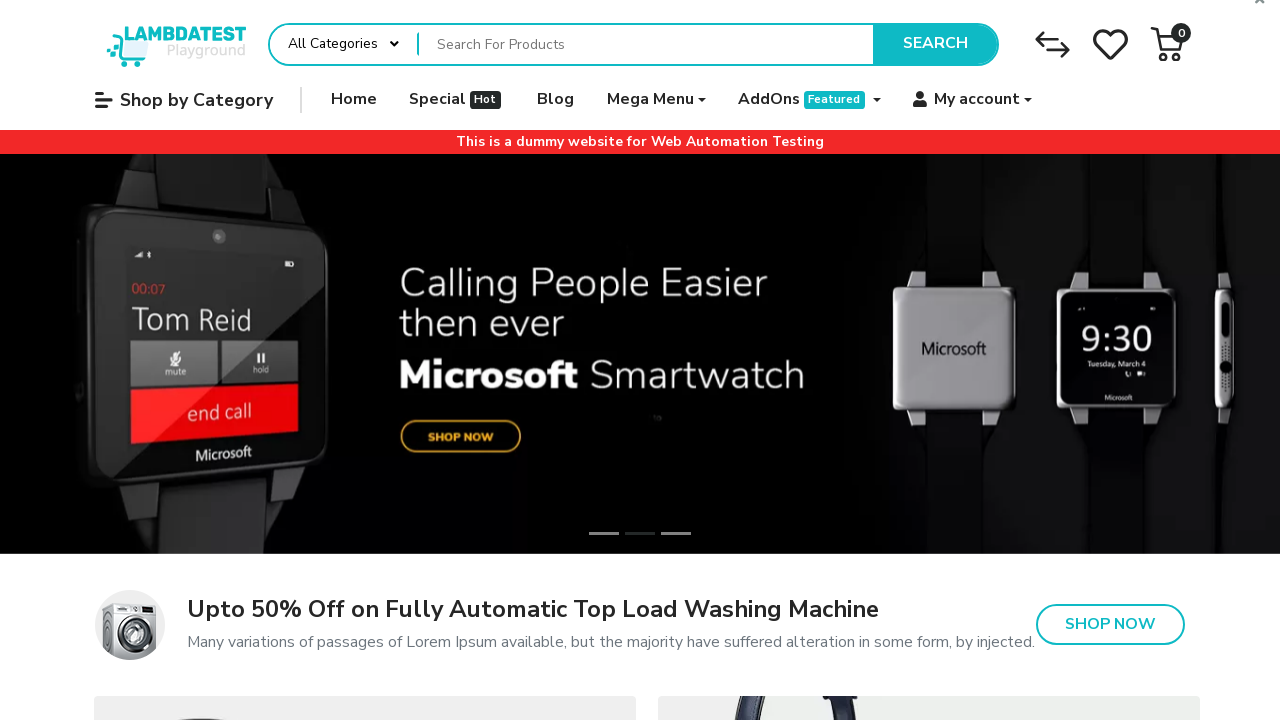

Hovered over Mega Menu to reveal category options at (650, 100) on span.title >> internal:has-text="Mega Menu"i
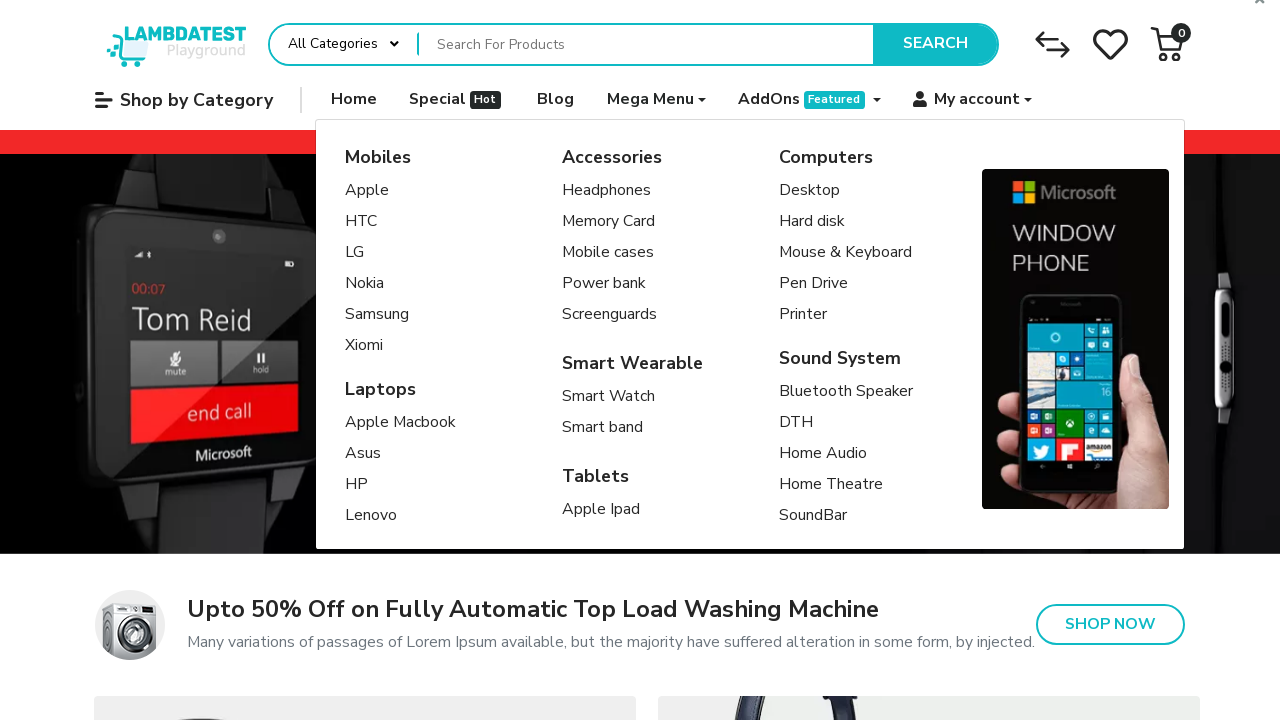

Clicked on Apple category link from mega menu at (377, 191) on a[title="Apple"]
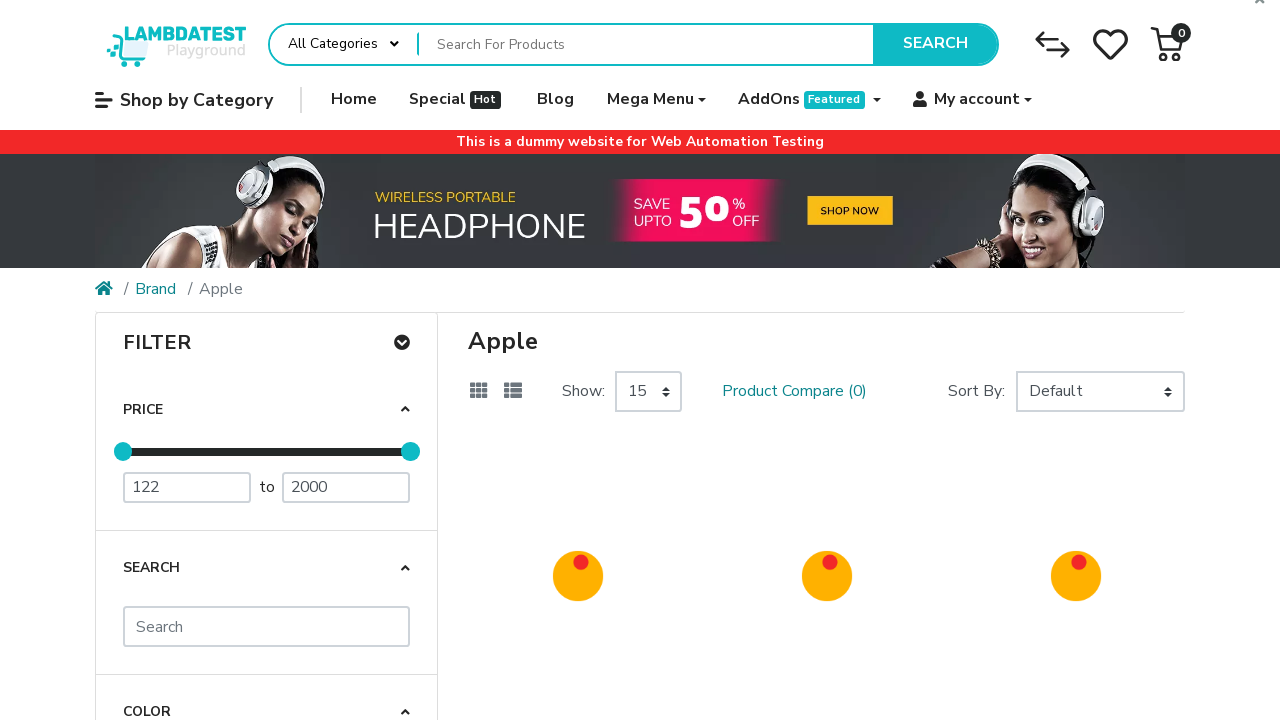

Apple category page loaded with title element present
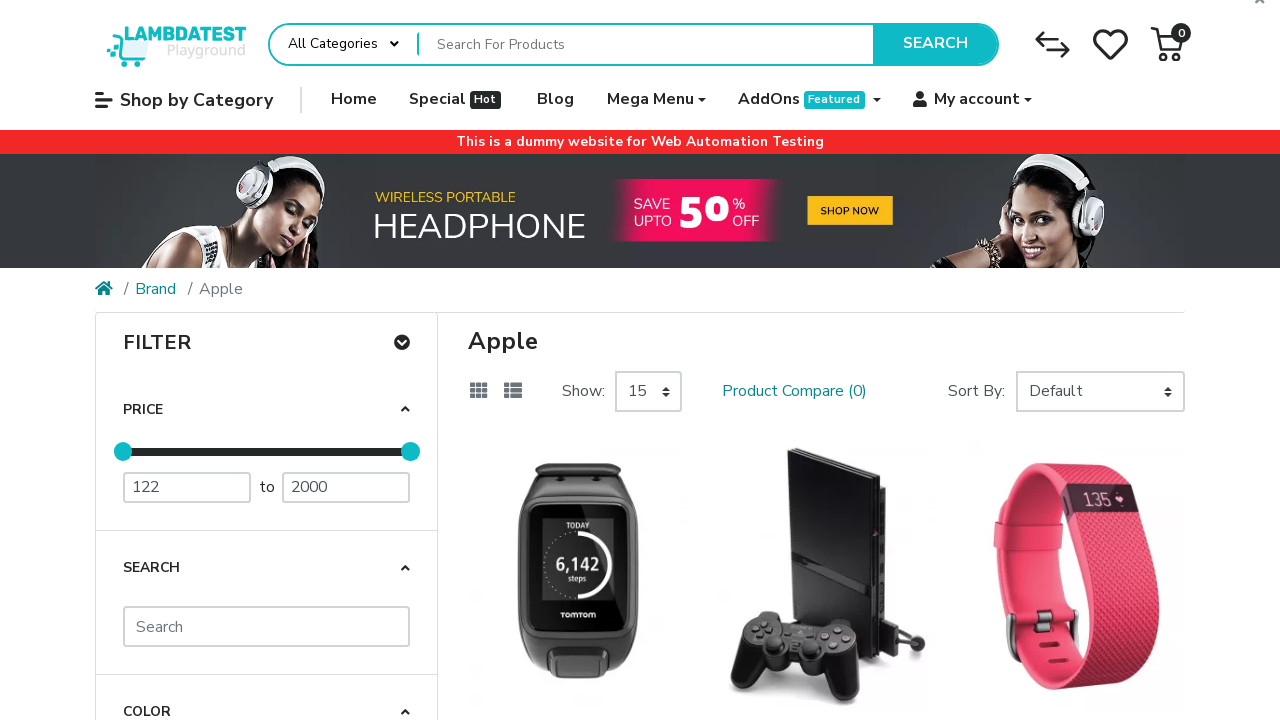

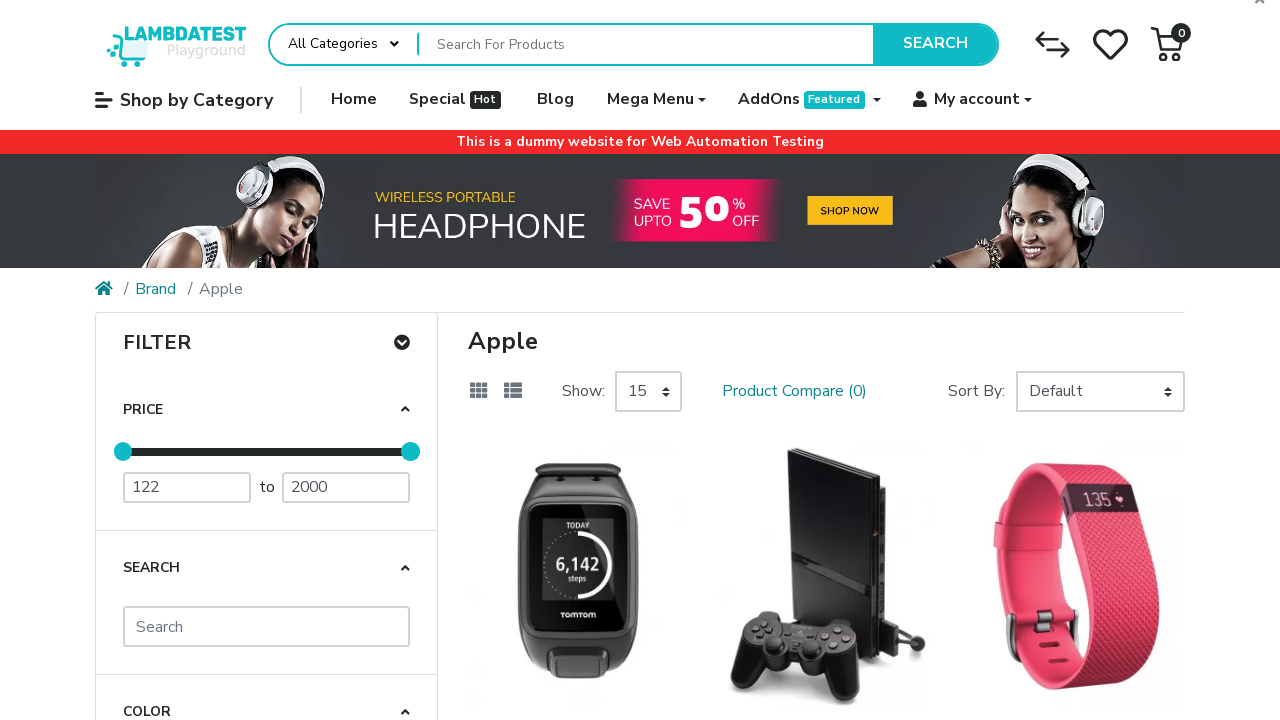